Tests the search functionality by selecting an author (Einstein) and a tag (music), then submitting the search form to find a specific quote.

Starting URL: https://quotes.toscrape.com/search.aspx

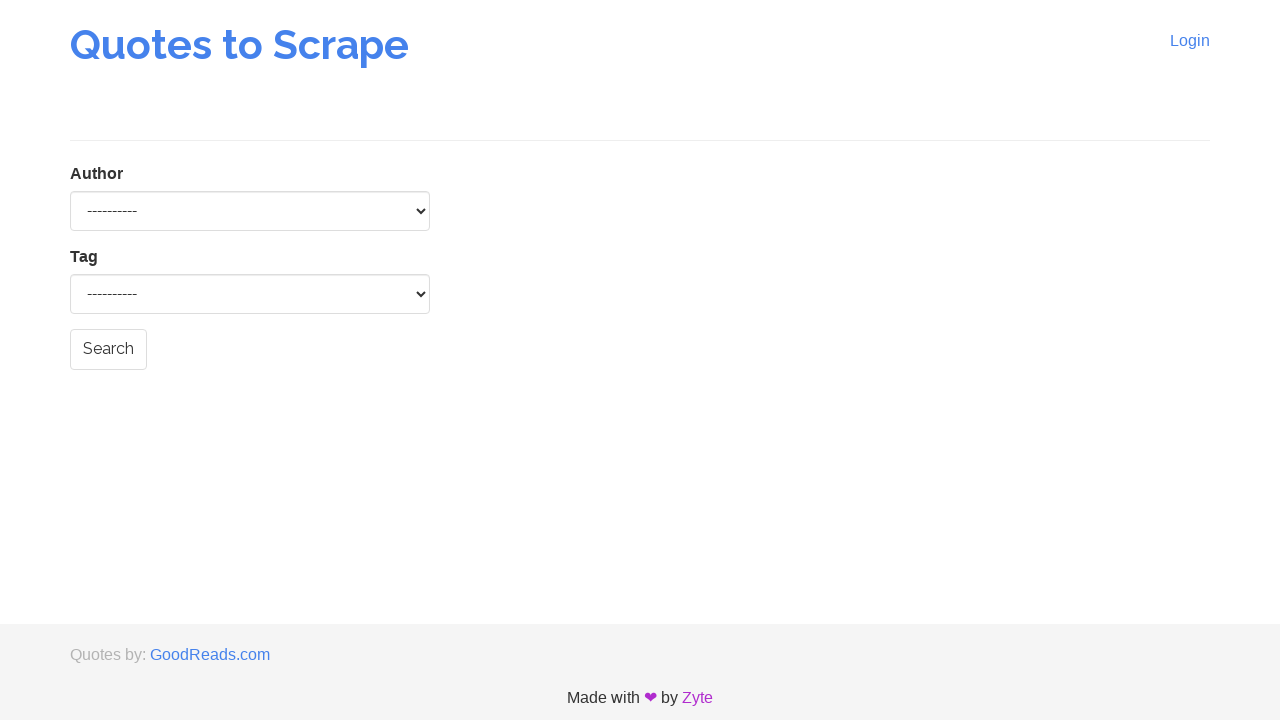

Author dropdown loaded and available
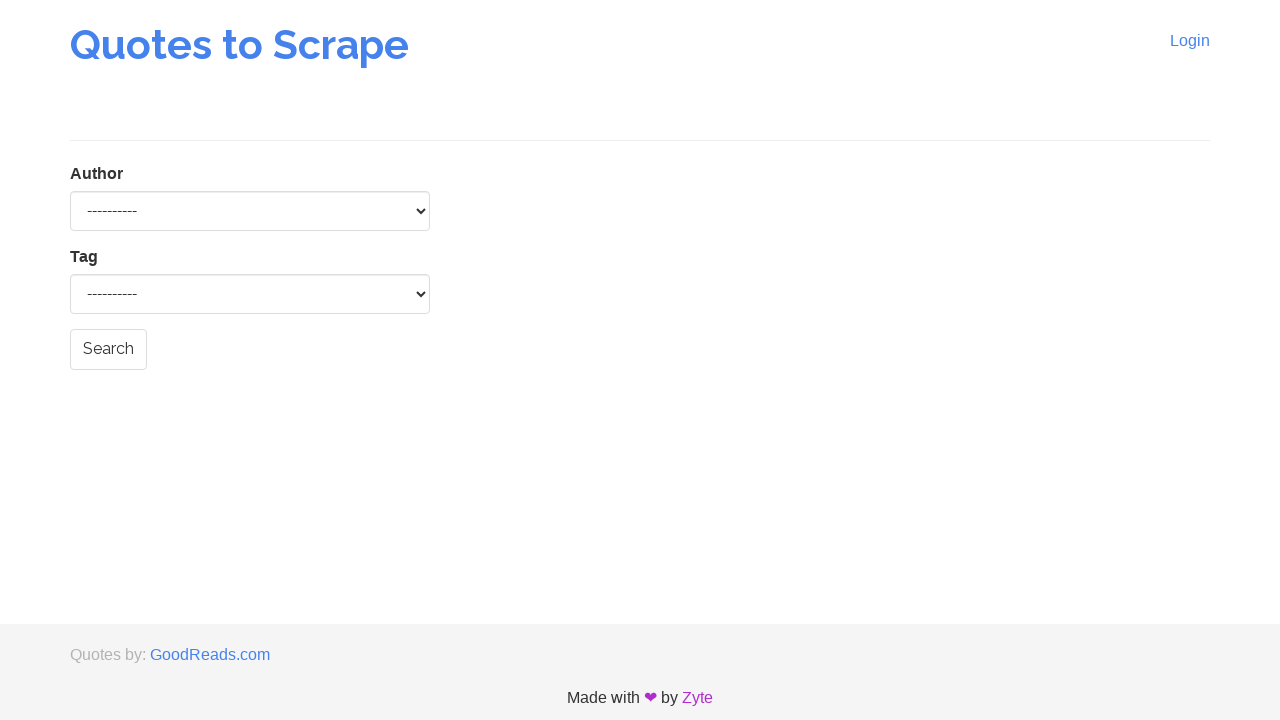

Selected Albert Einstein as the author on select#author
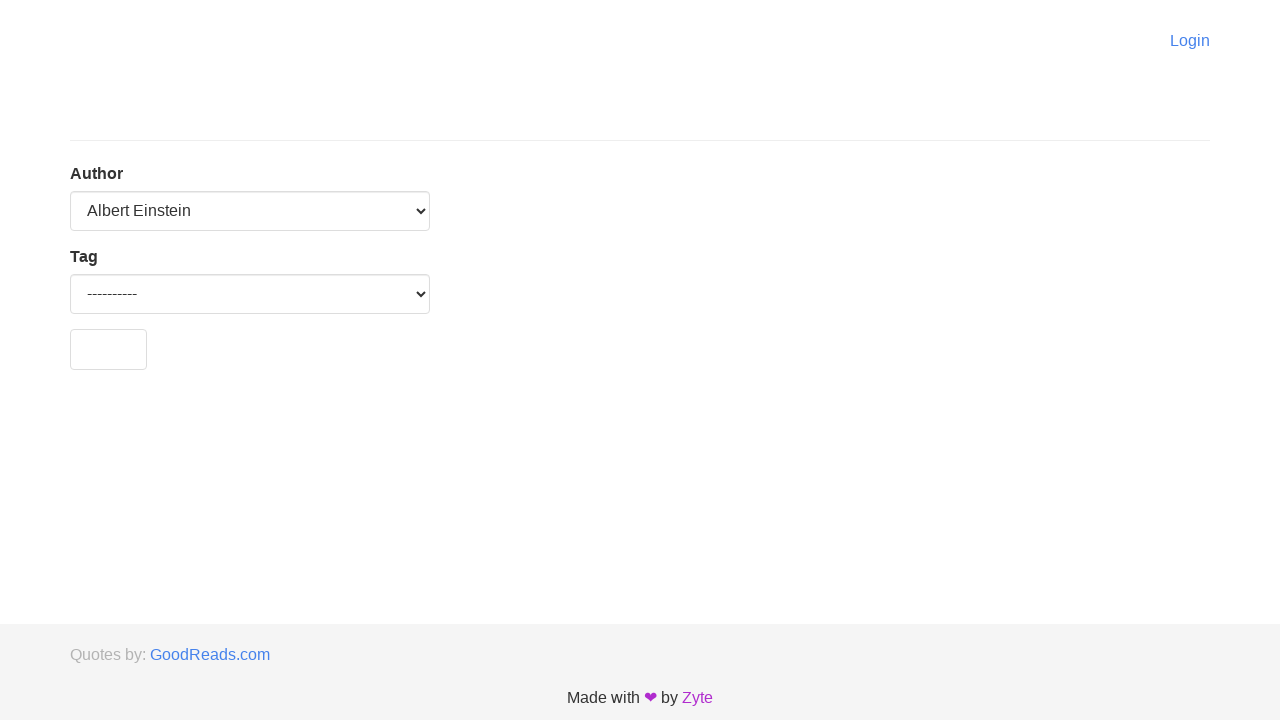

Tag dropdown loaded after author selection
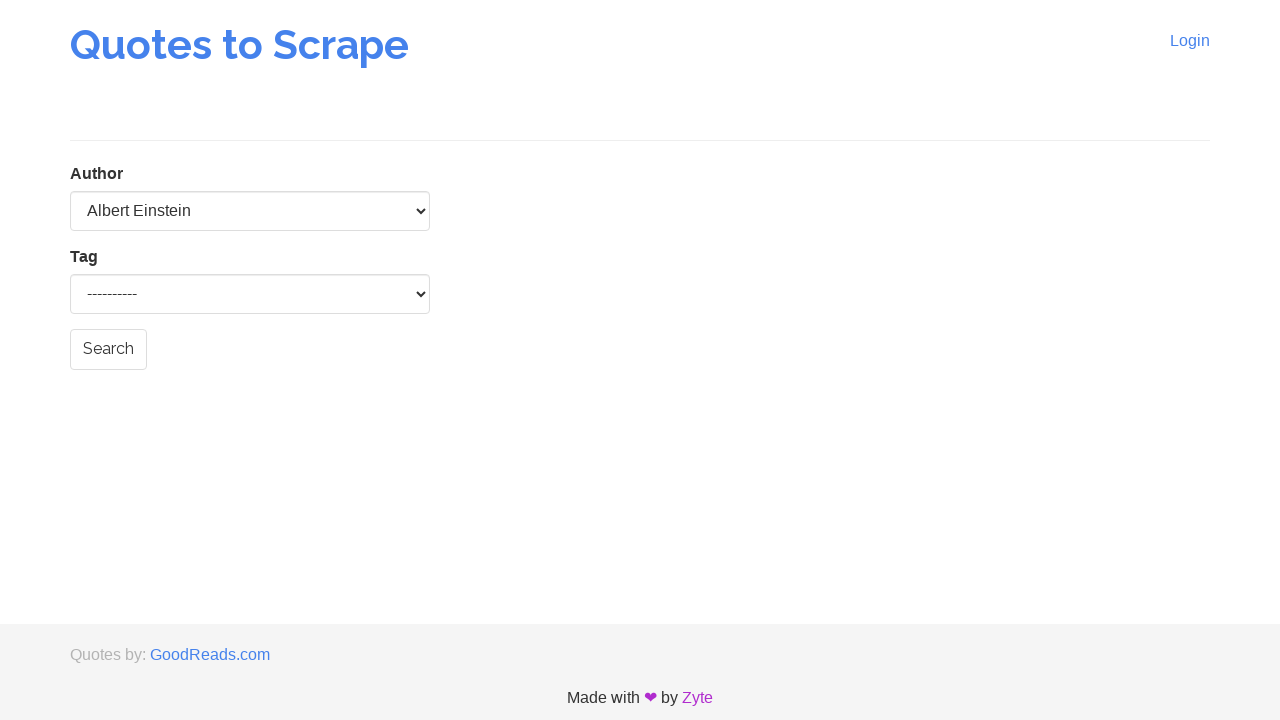

Selected music as the tag on select#tag
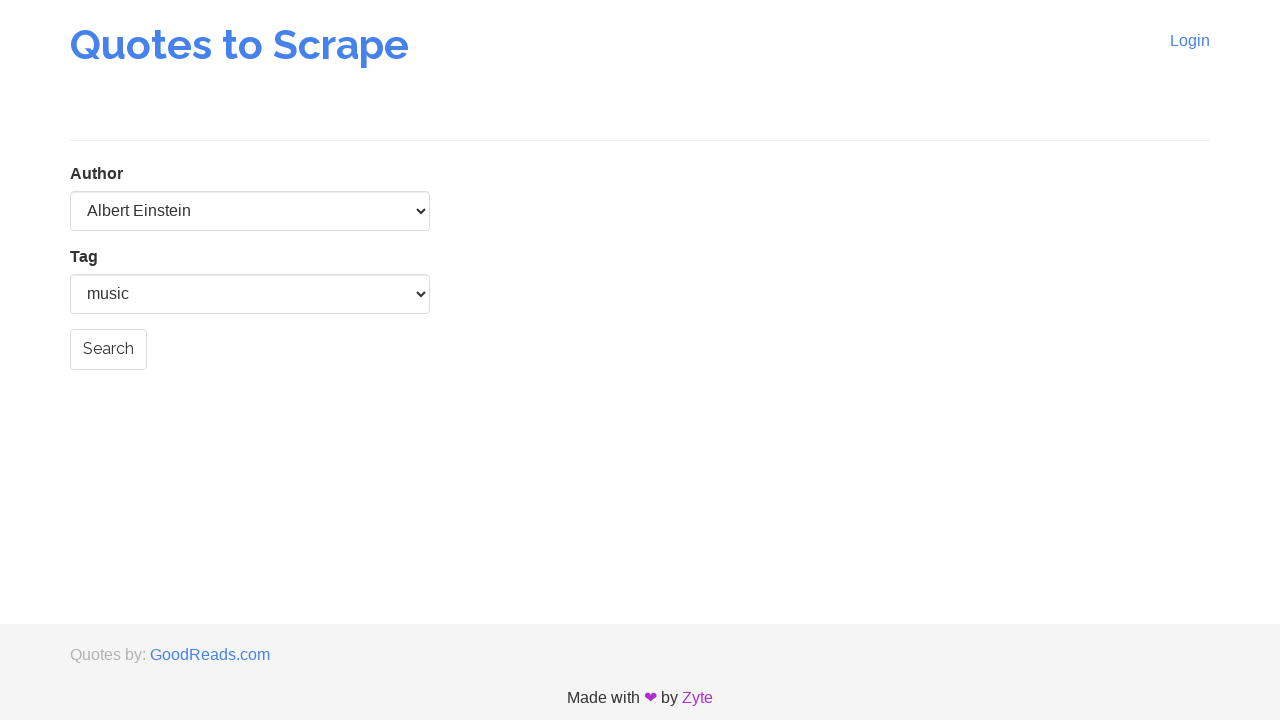

Clicked submit button to search for Einstein quotes with music tag at (108, 349) on input[type='submit']
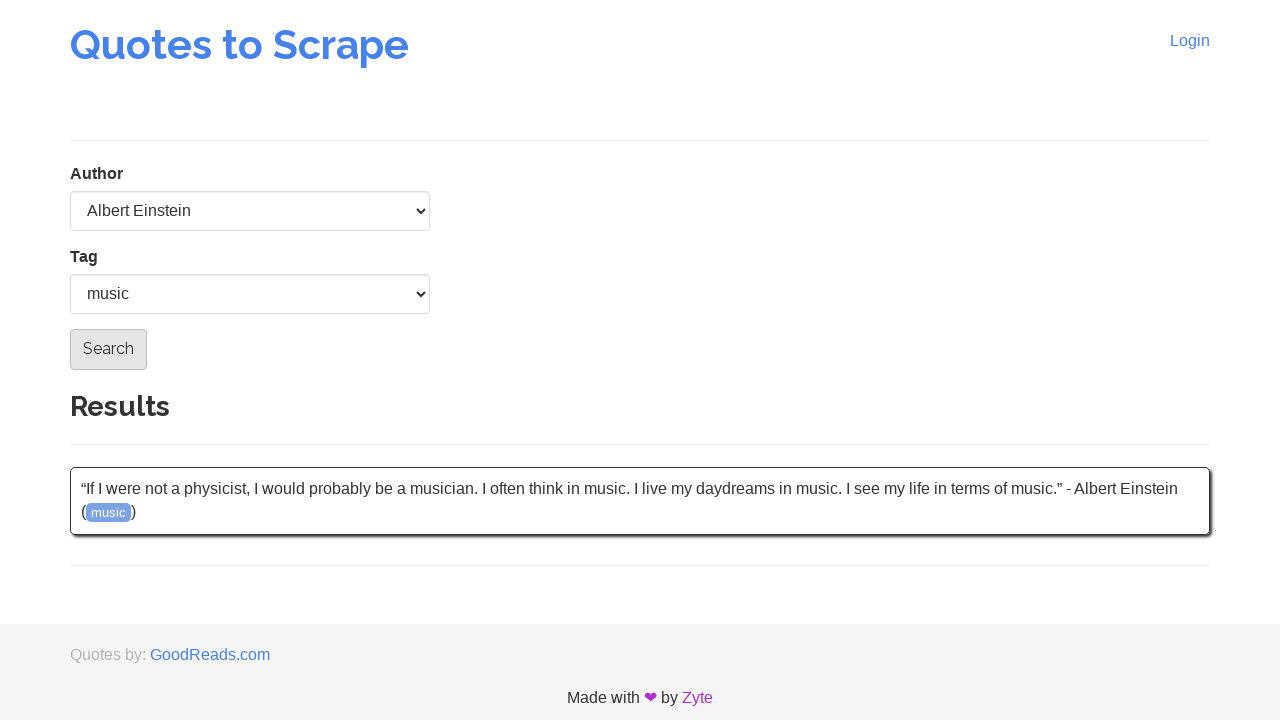

Quote results loaded successfully
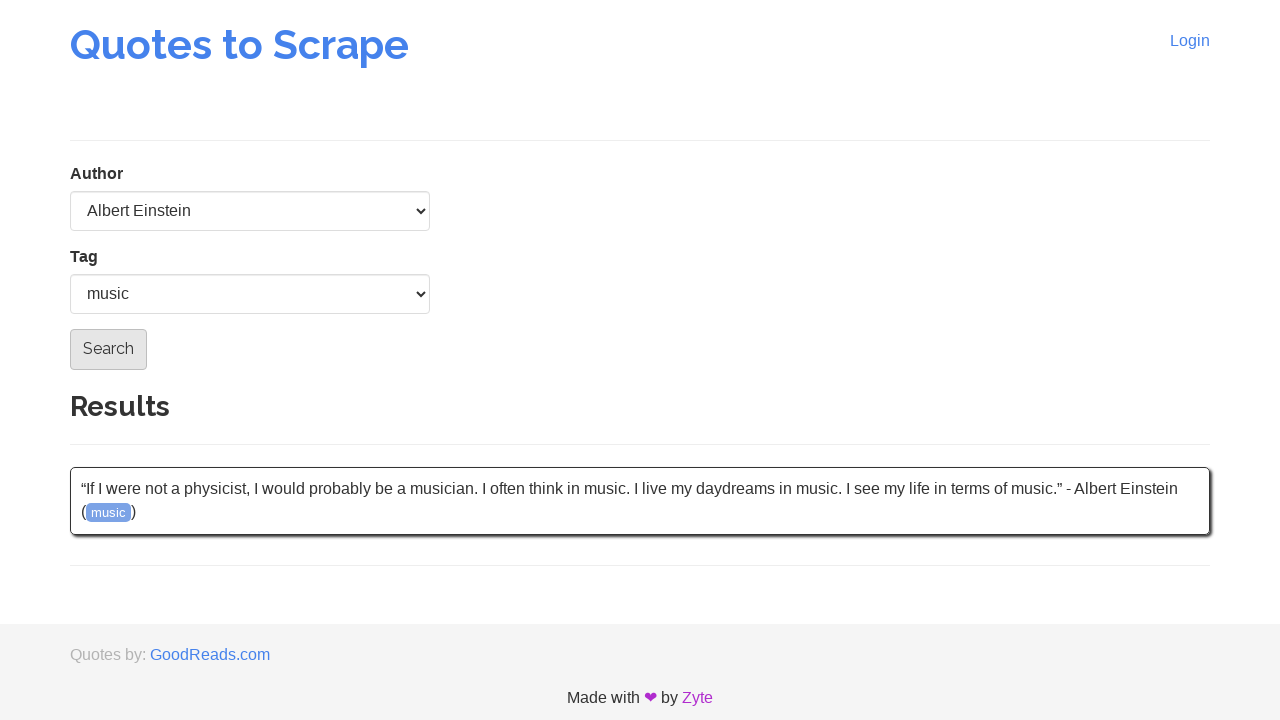

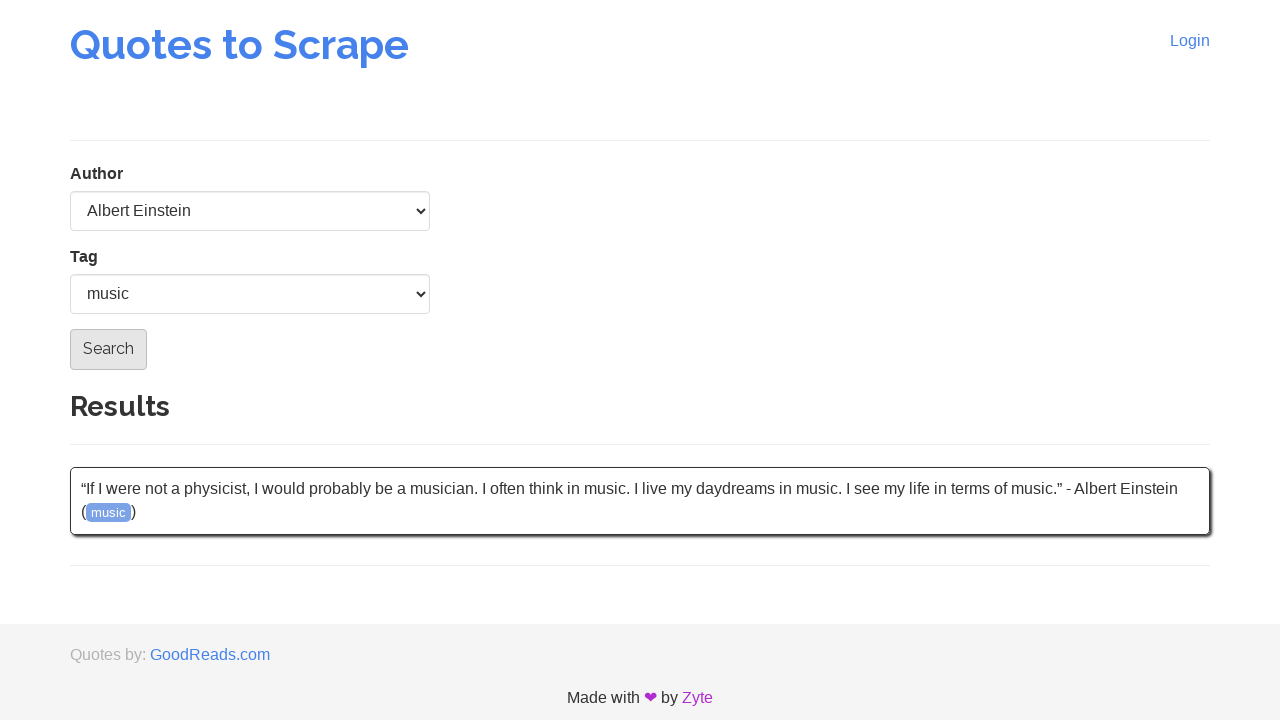